Tests page scrolling functionality by scrolling to a specific element, then to the bottom of the page, and back to the top

Starting URL: https://www.selenium.dev/downloads/

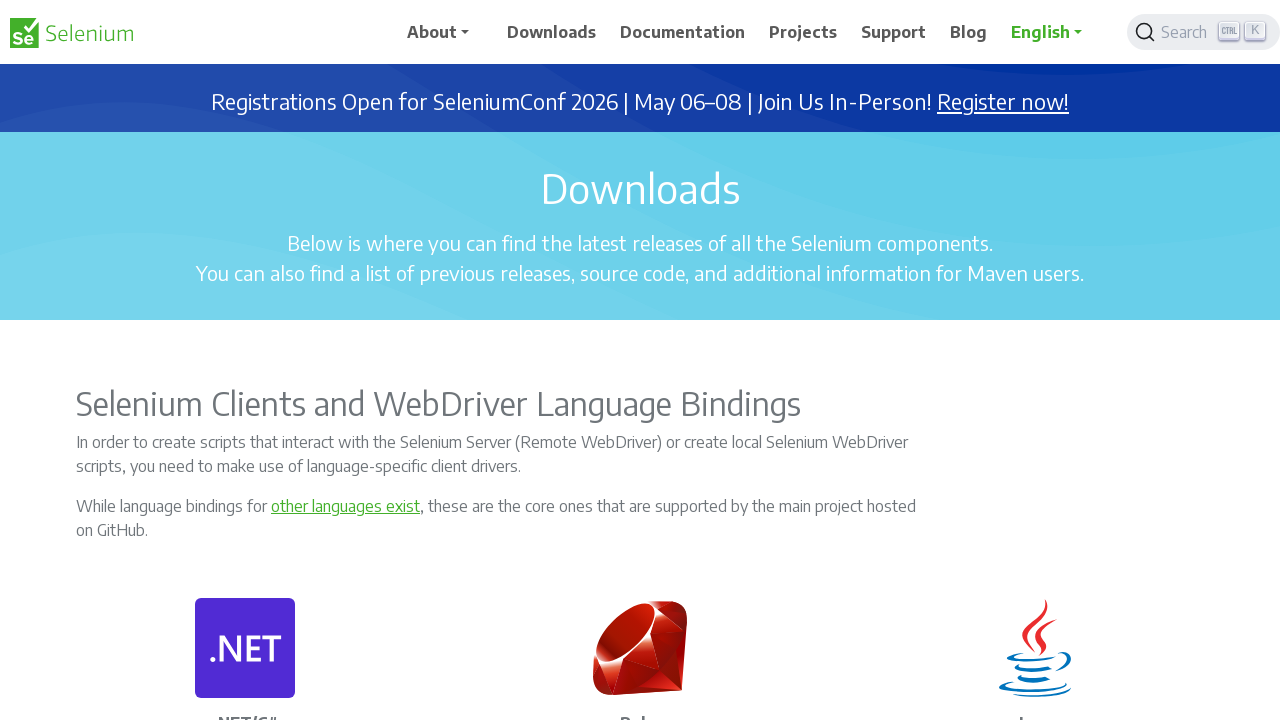

Located Chrome link element
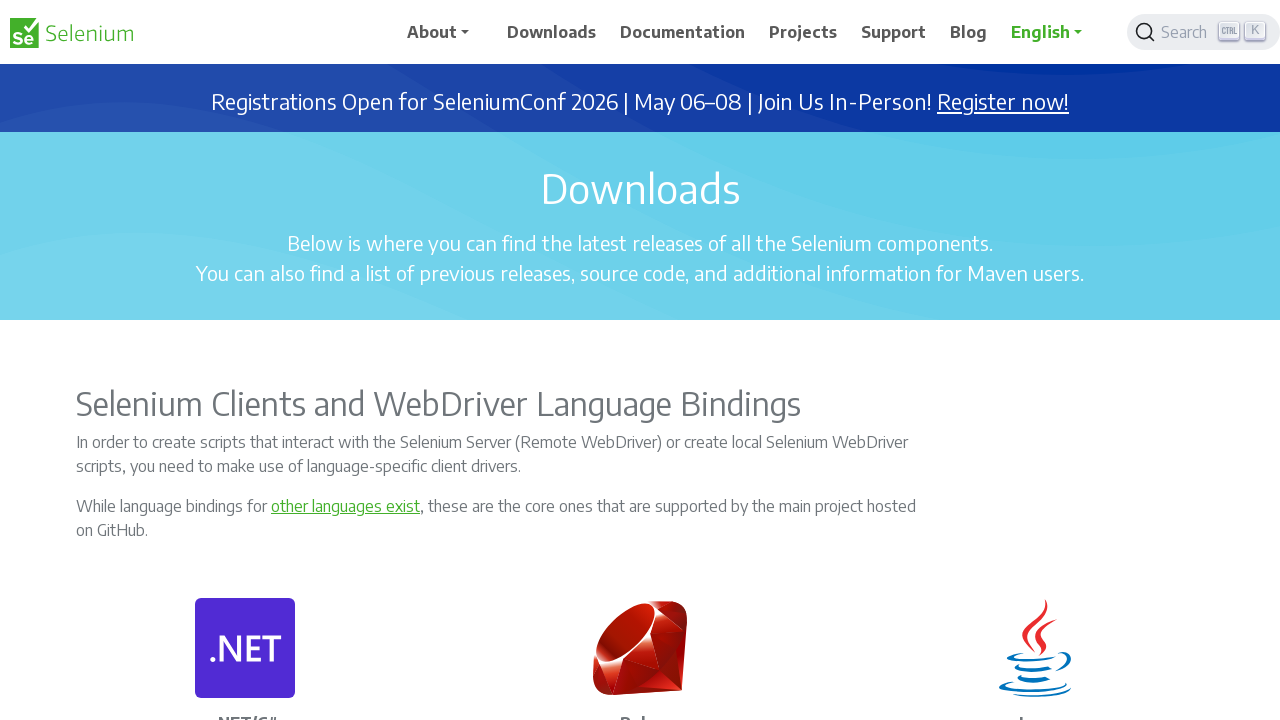

Scrolled to Chrome link element
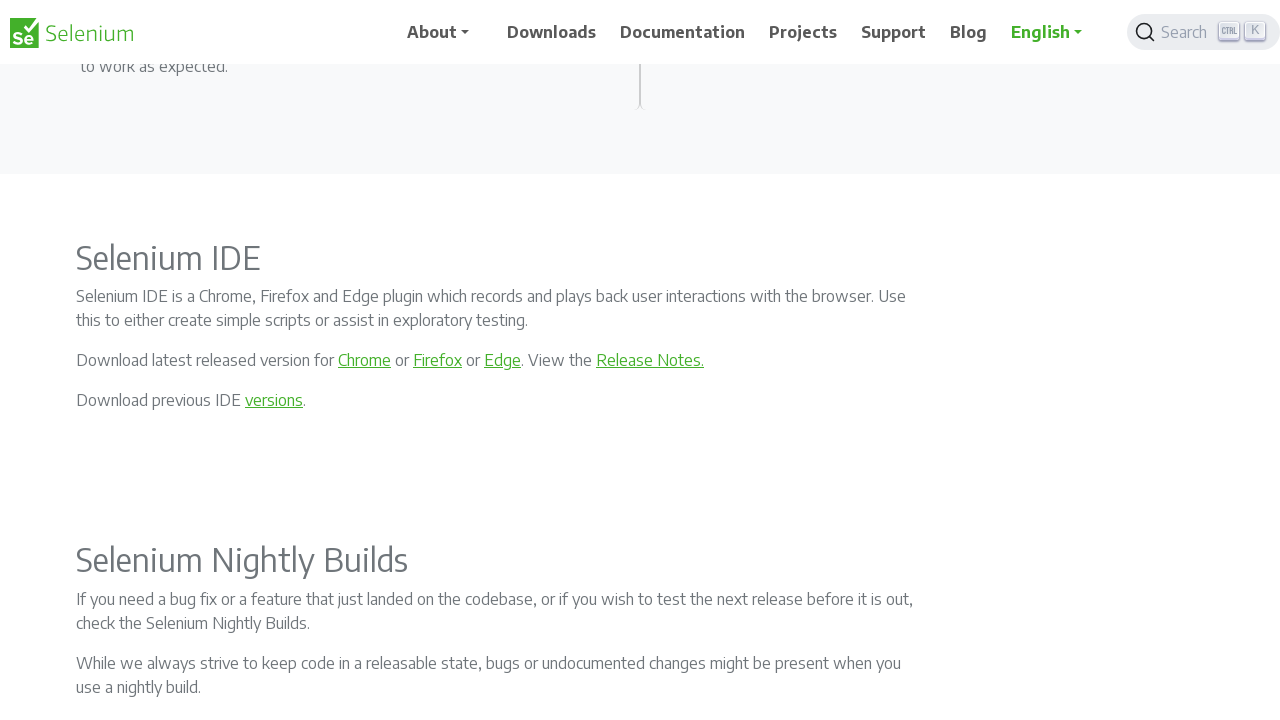

Retrieved and printed Chrome link text
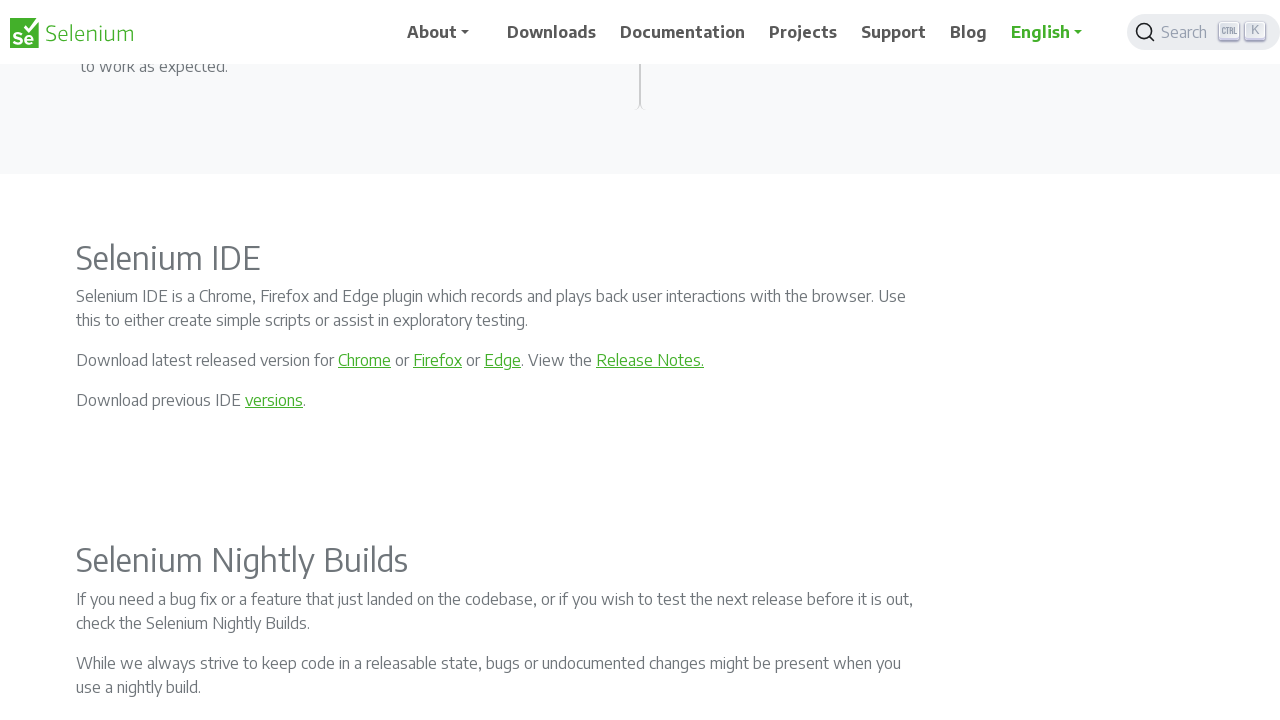

Scrolled to bottom of page
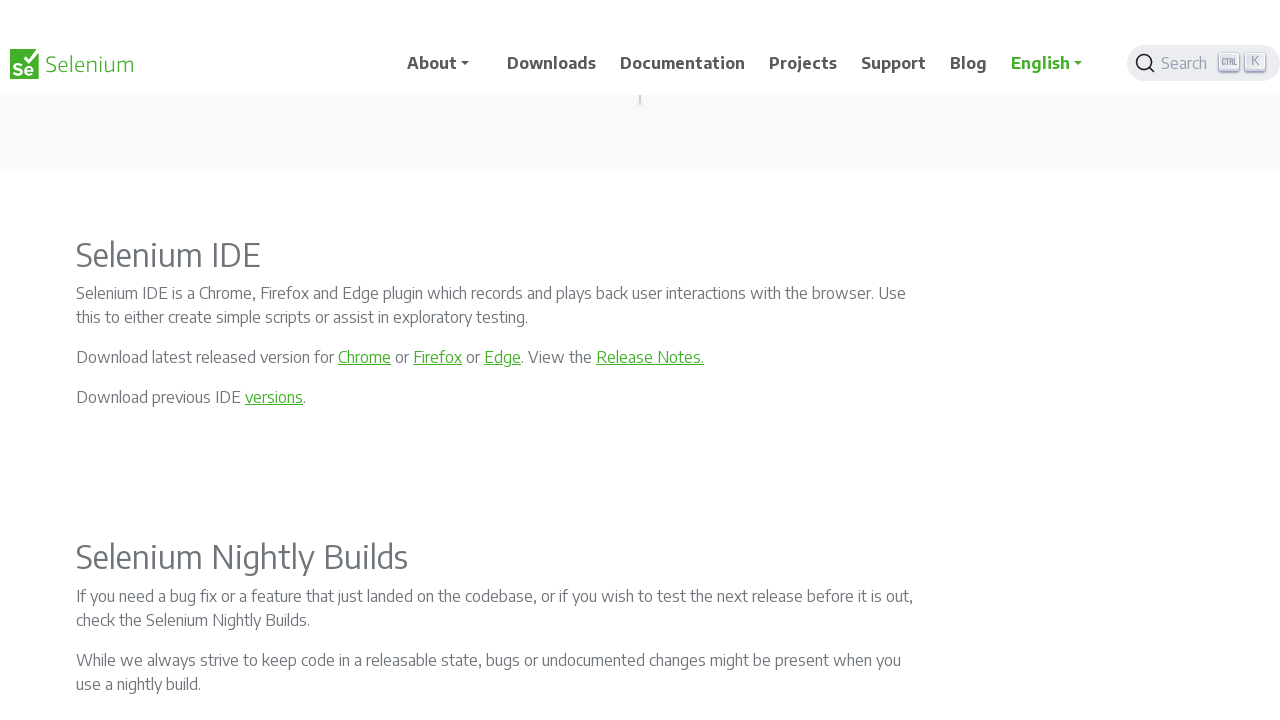

Scrolled back to top of page
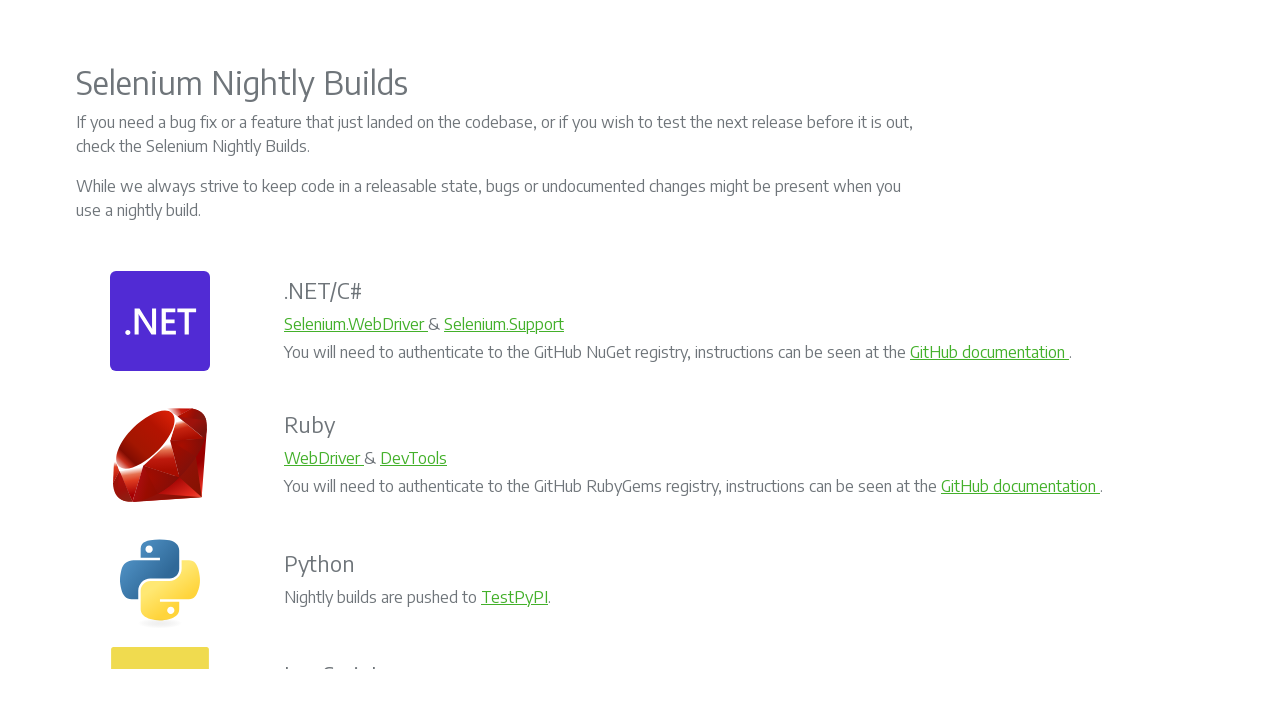

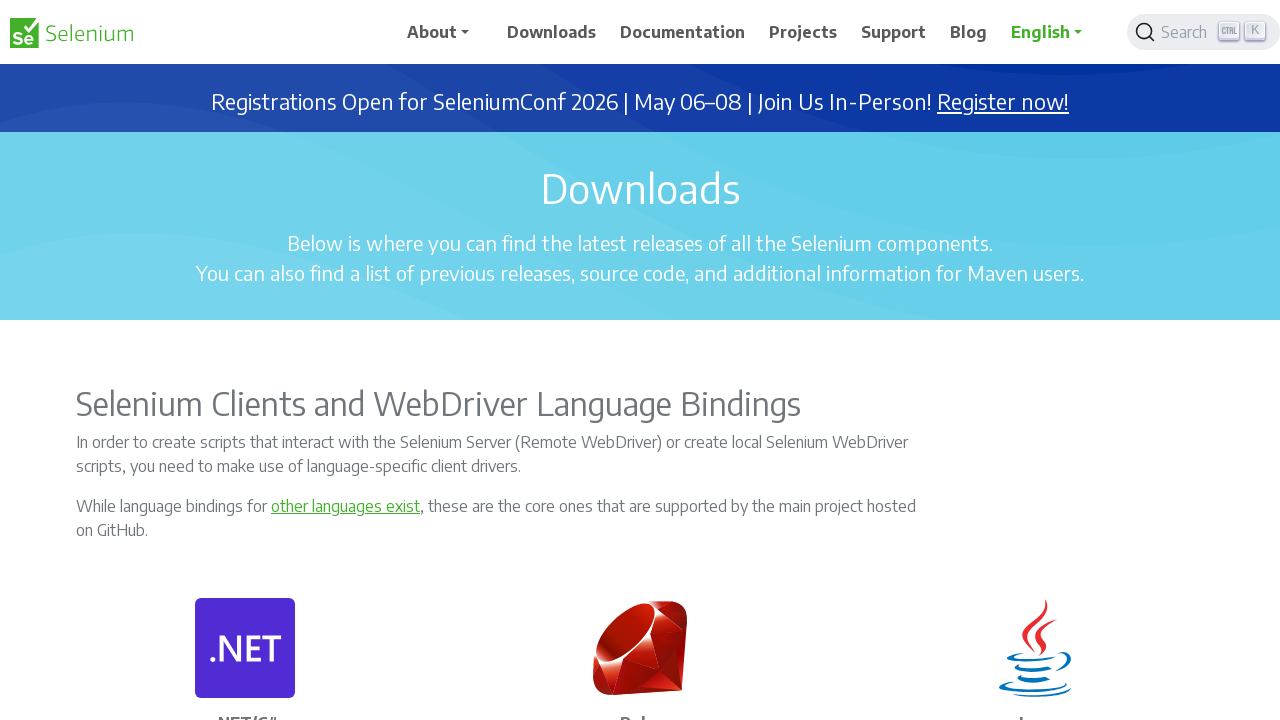